Navigates to the Happy New Year website and verifies that song elements are displayed on the page

Starting URL: https://happy-new-year.javidkhasizada.xyz/

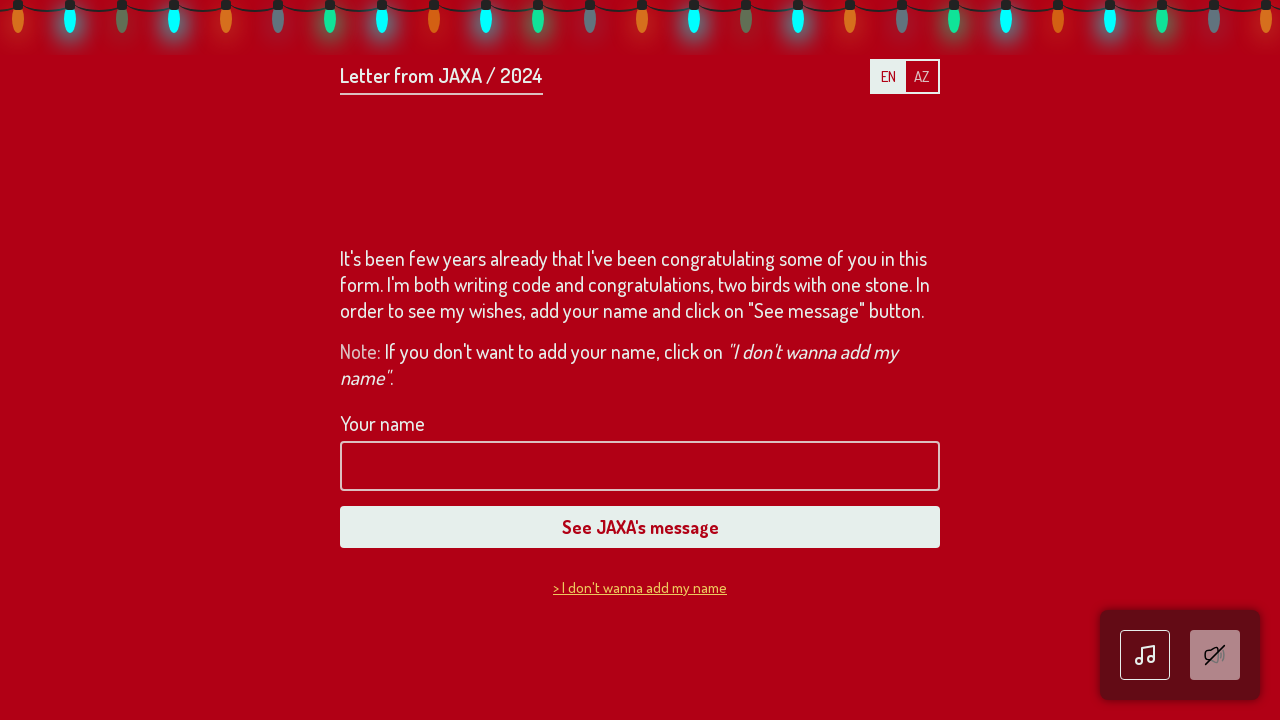

Navigated to Happy New Year website
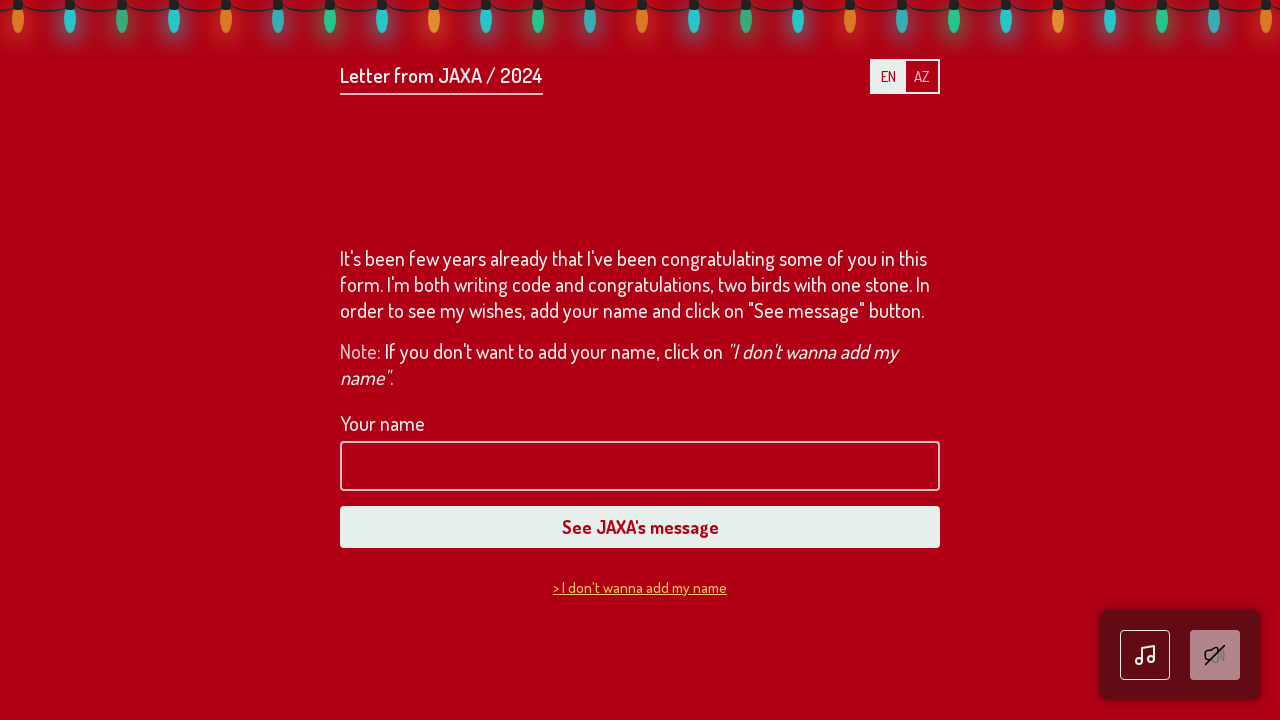

Song elements loaded on the page
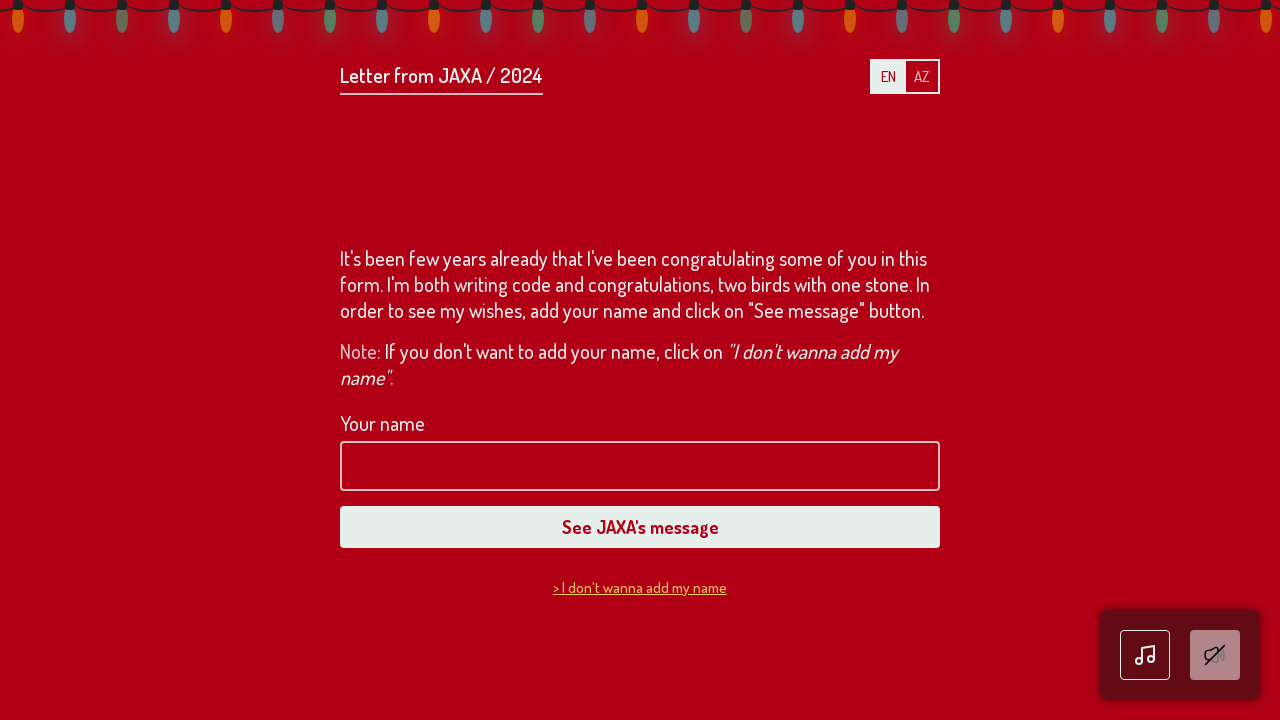

Song details headers verified - songs are displayed on the page
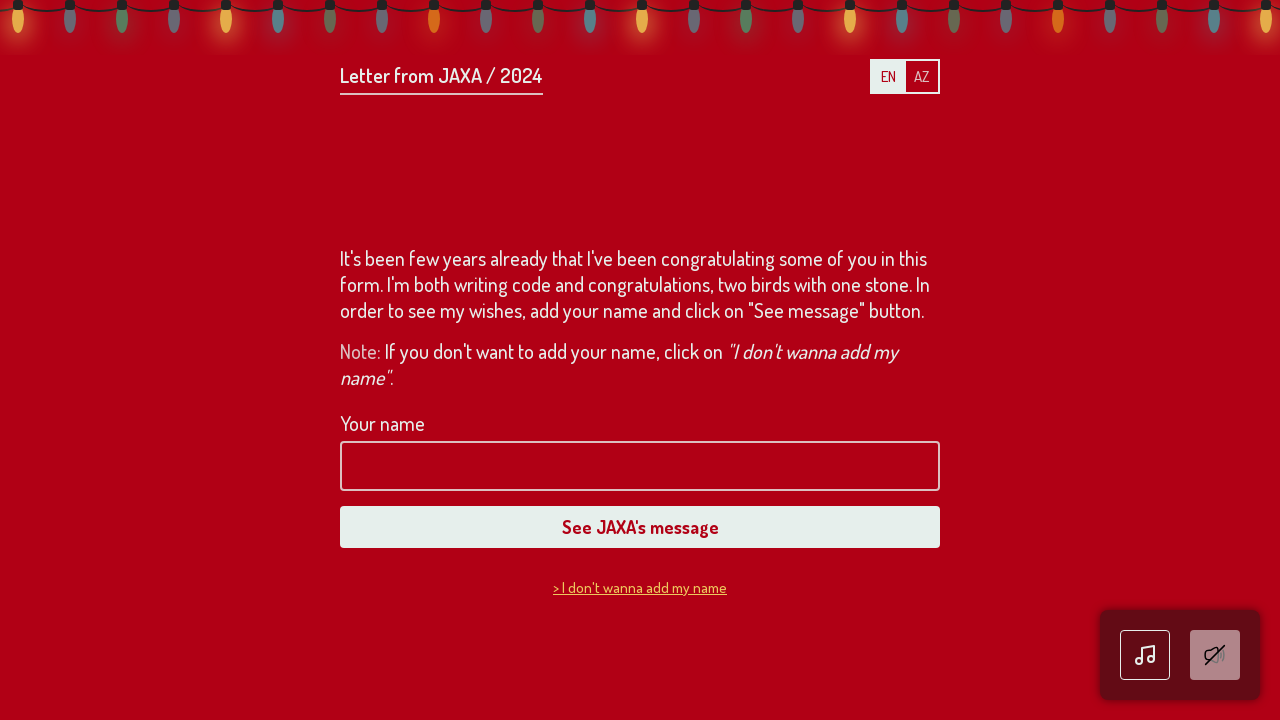

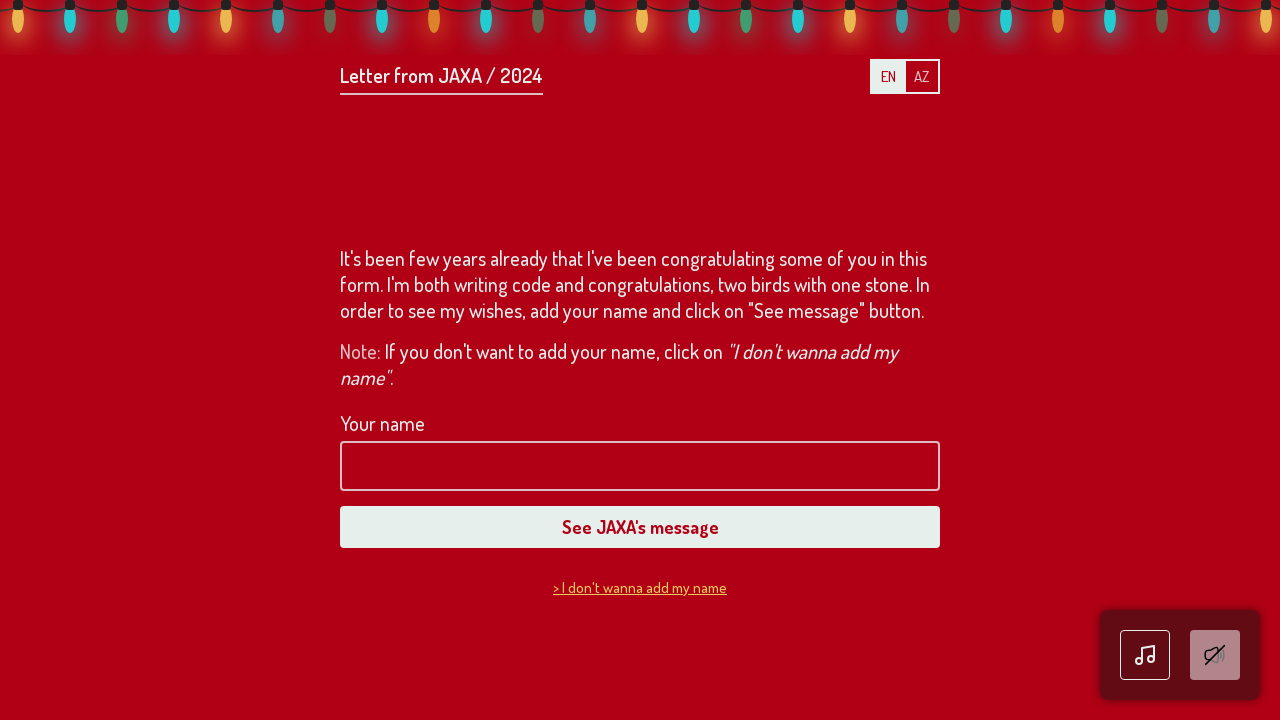